Navigates to DemoQA homepage and clicks on the banner image. Note: The original script included browser security warning handling which is browser-specific and omitted here.

Starting URL: https://demoqa.com

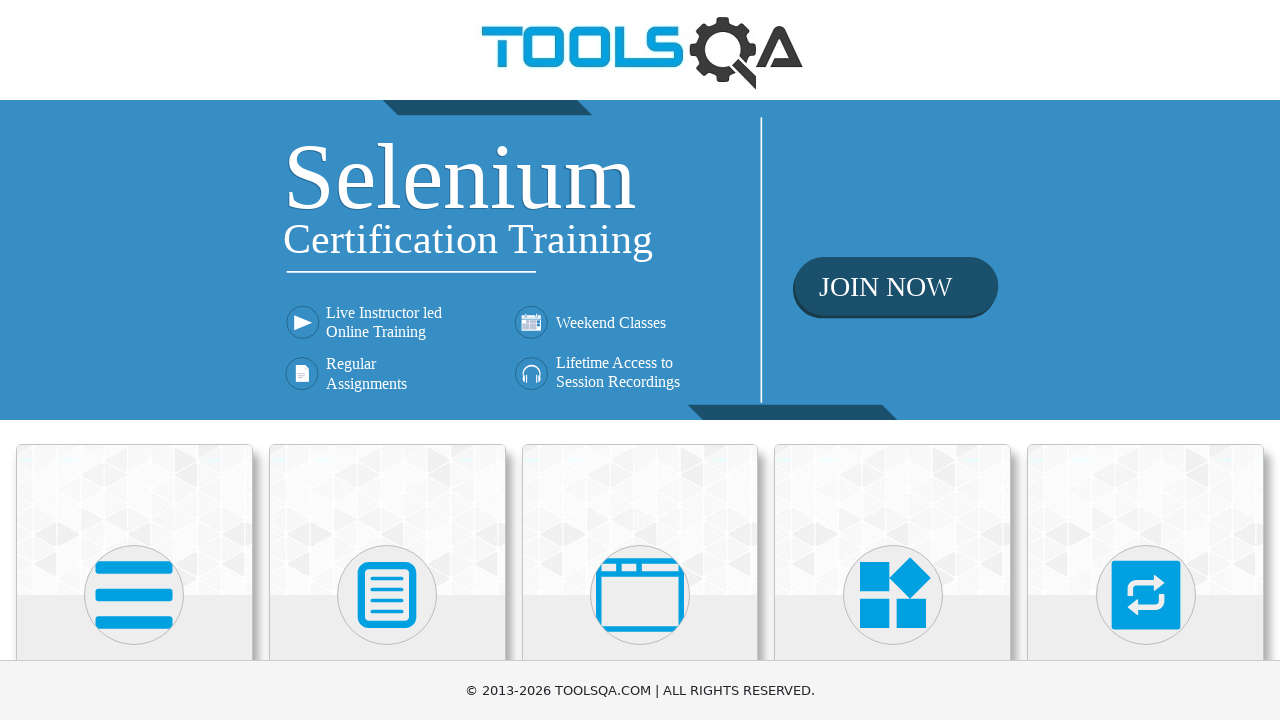

Clicked on the banner image on the DemoQA homepage at (640, 260) on img.banner-image
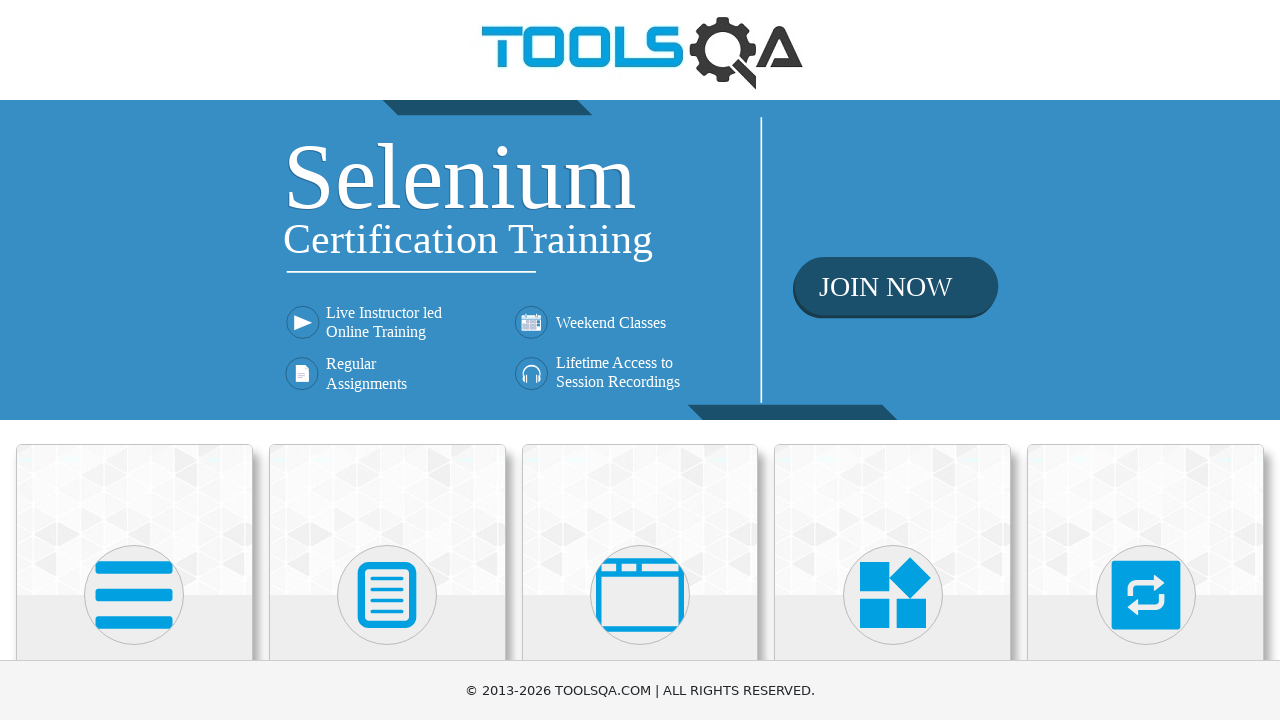

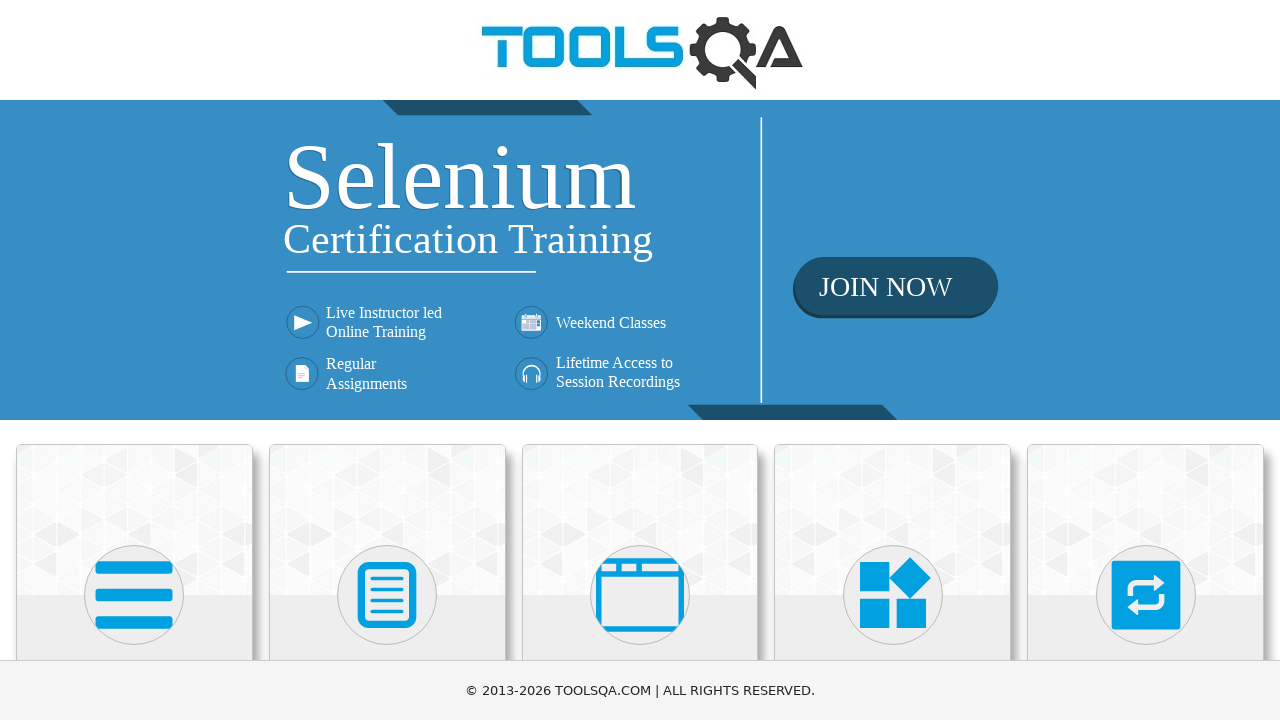